Tests an e-commerce flow by searching for products, adding specific items to cart, and navigating to place order

Starting URL: https://rahulshettyacademy.com/seleniumPractise/#/

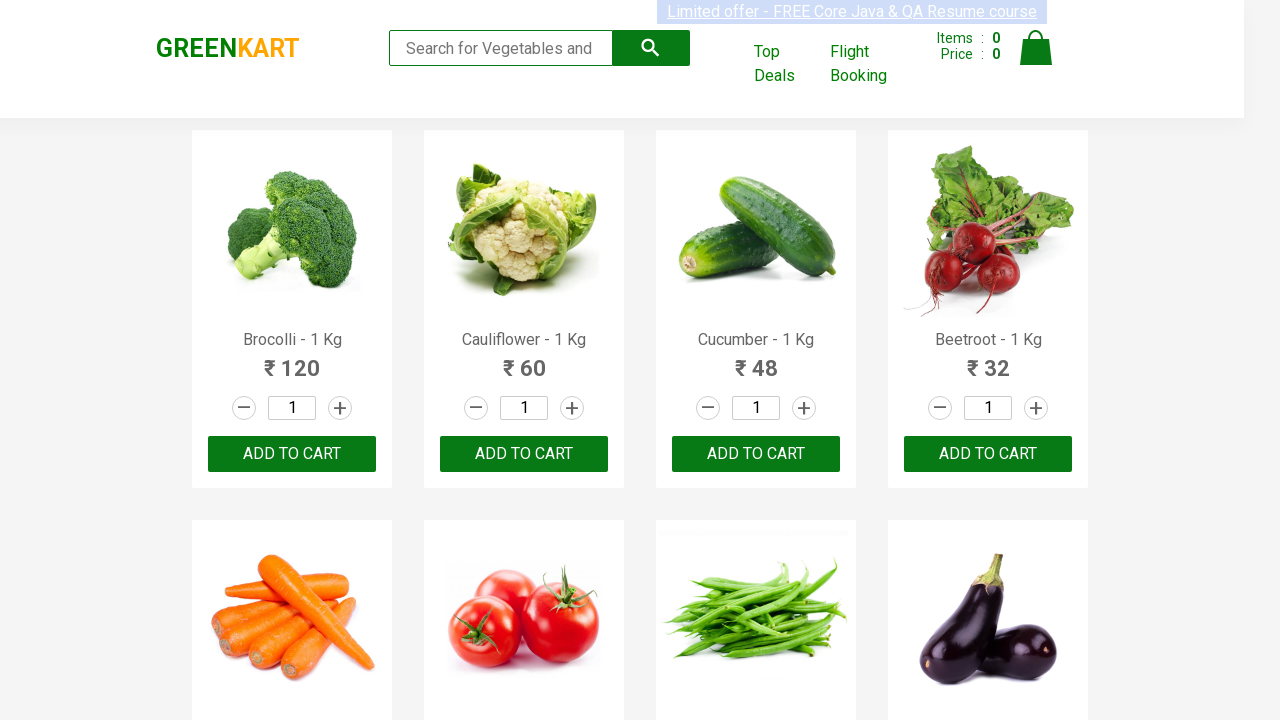

Filled search field with 'ca' to find products on .search-keyword
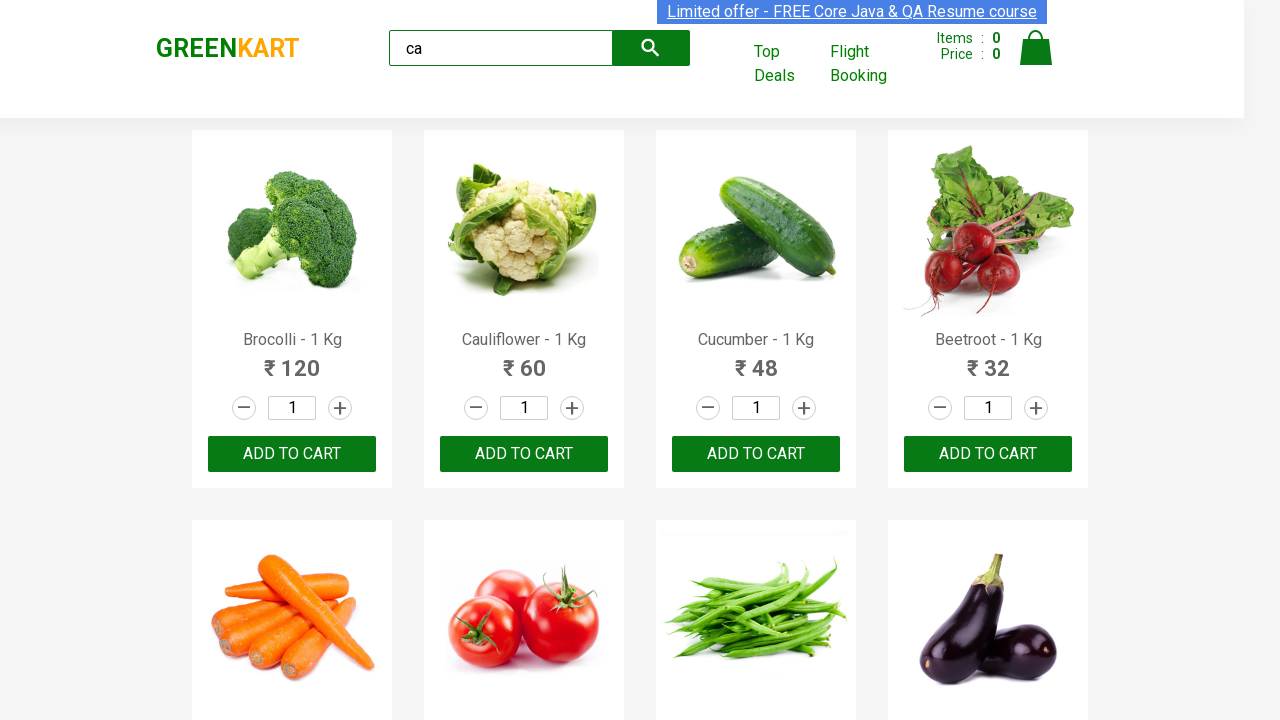

Waited for products to load
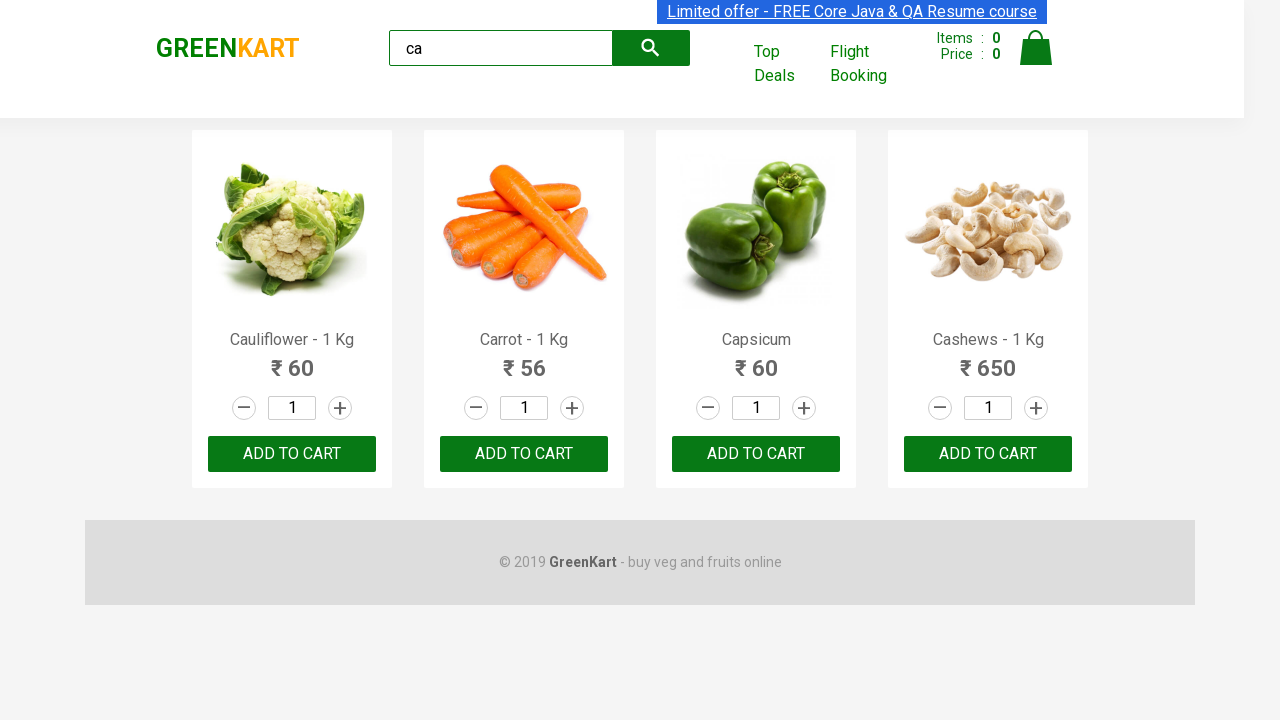

Located all product elements on the page
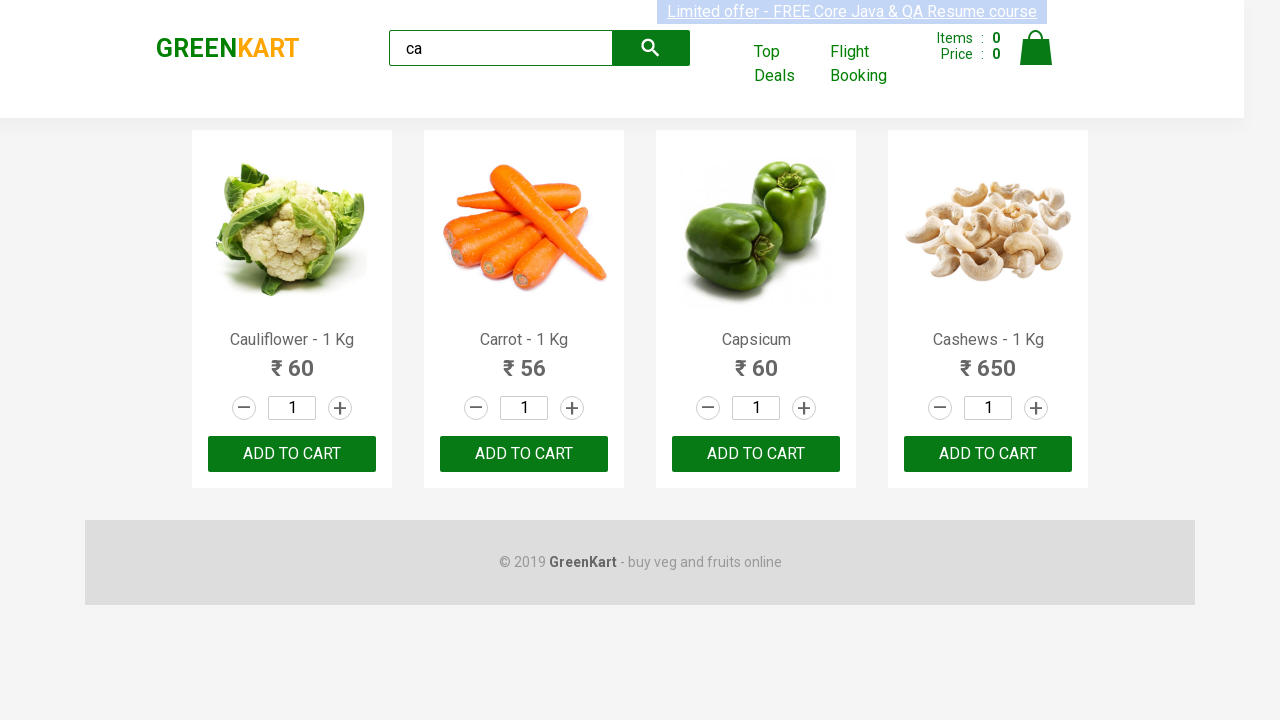

Retrieved product name: Cauliflower - 1 Kg
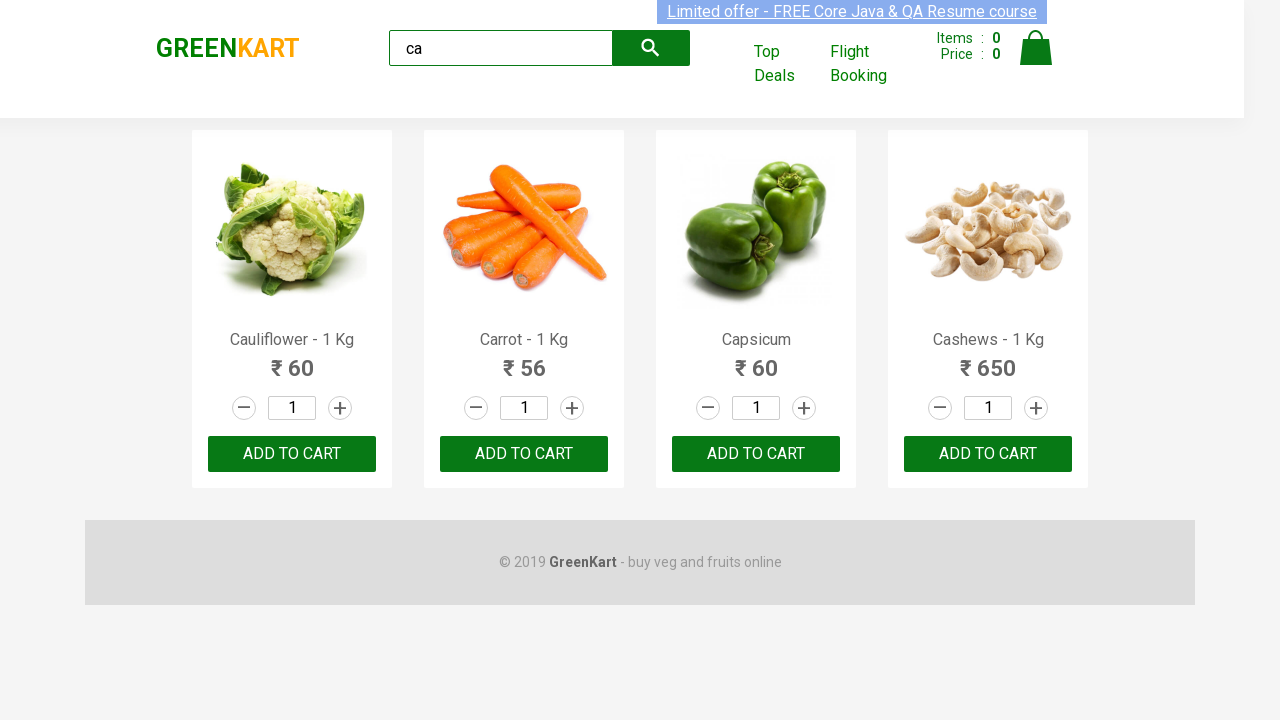

Retrieved product name: Carrot - 1 Kg
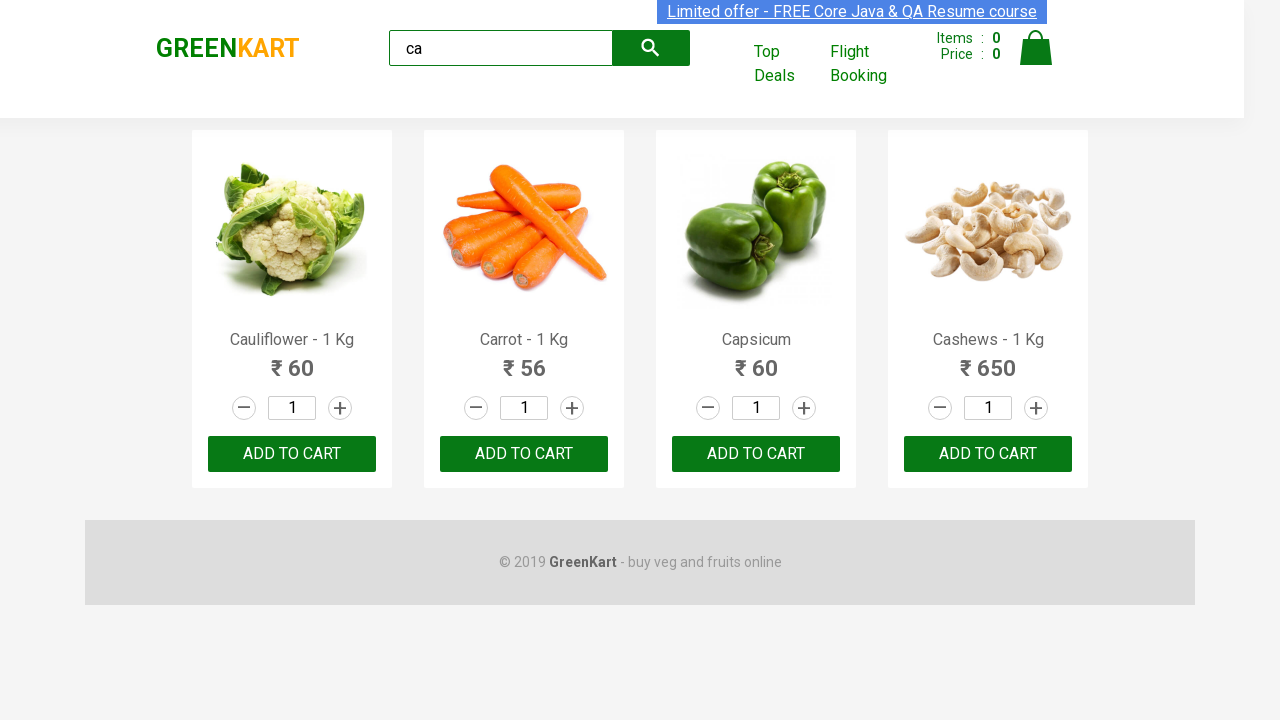

Retrieved product name: Capsicum
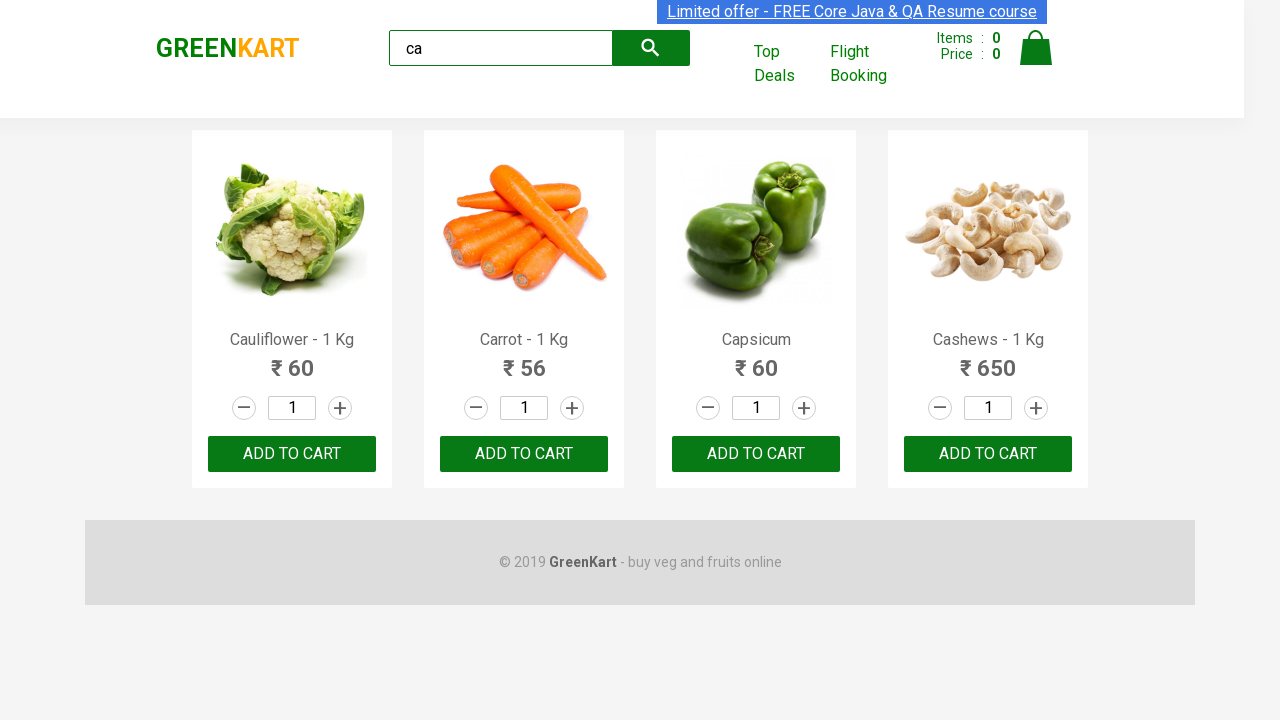

Retrieved product name: Cashews - 1 Kg
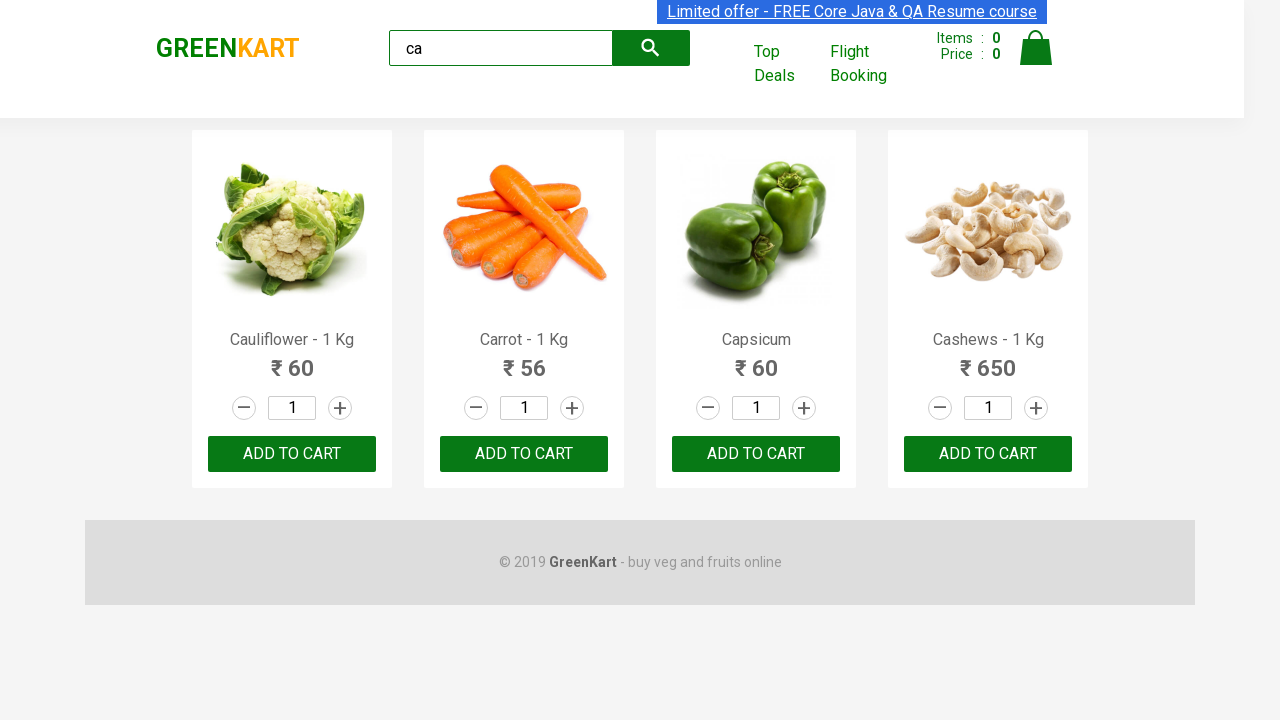

Clicked 'Add to cart' button for Cashews product at (988, 454) on .products .product >> nth=3 >> button
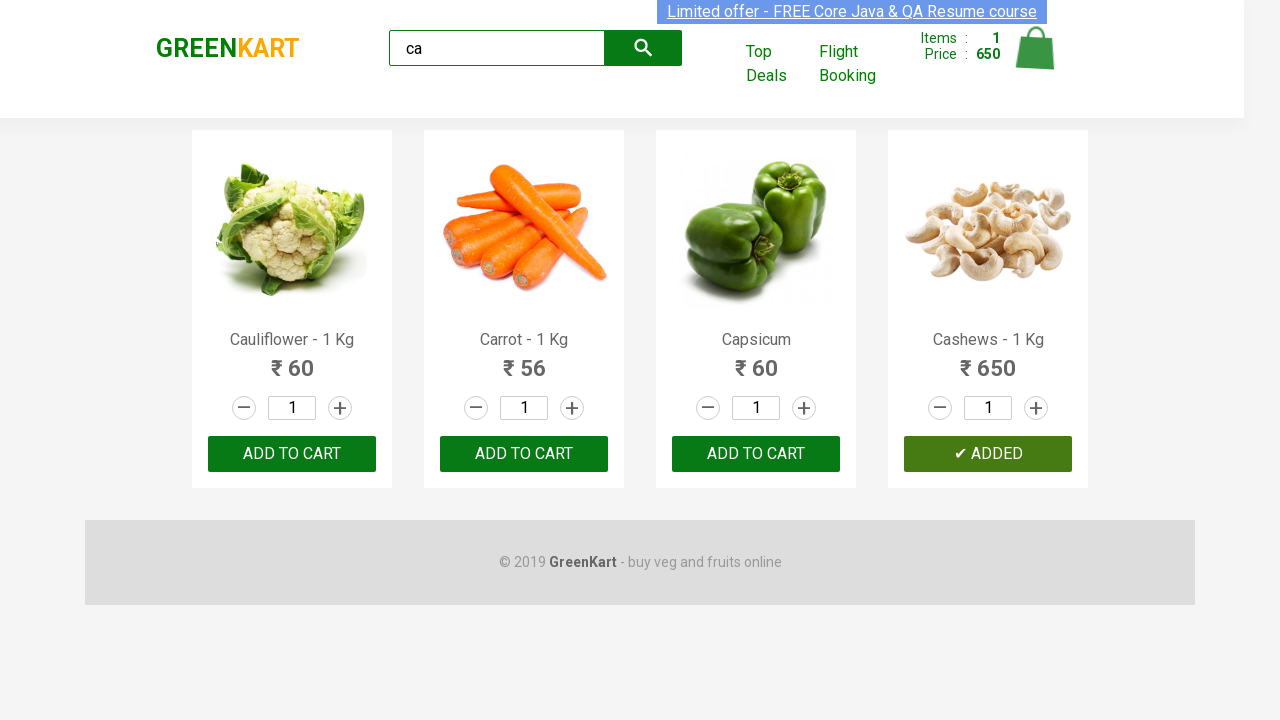

Clicked on cart icon at (1036, 48) on .cart-icon > img
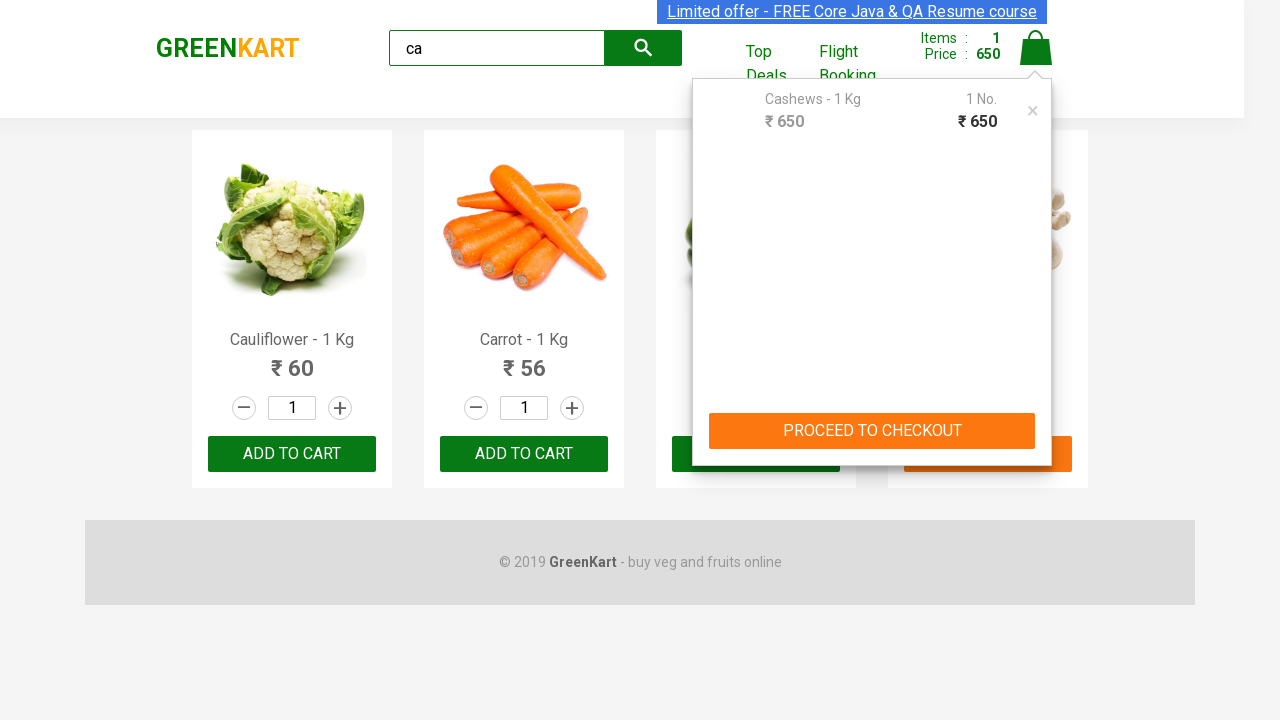

Waited for cart page to be ready
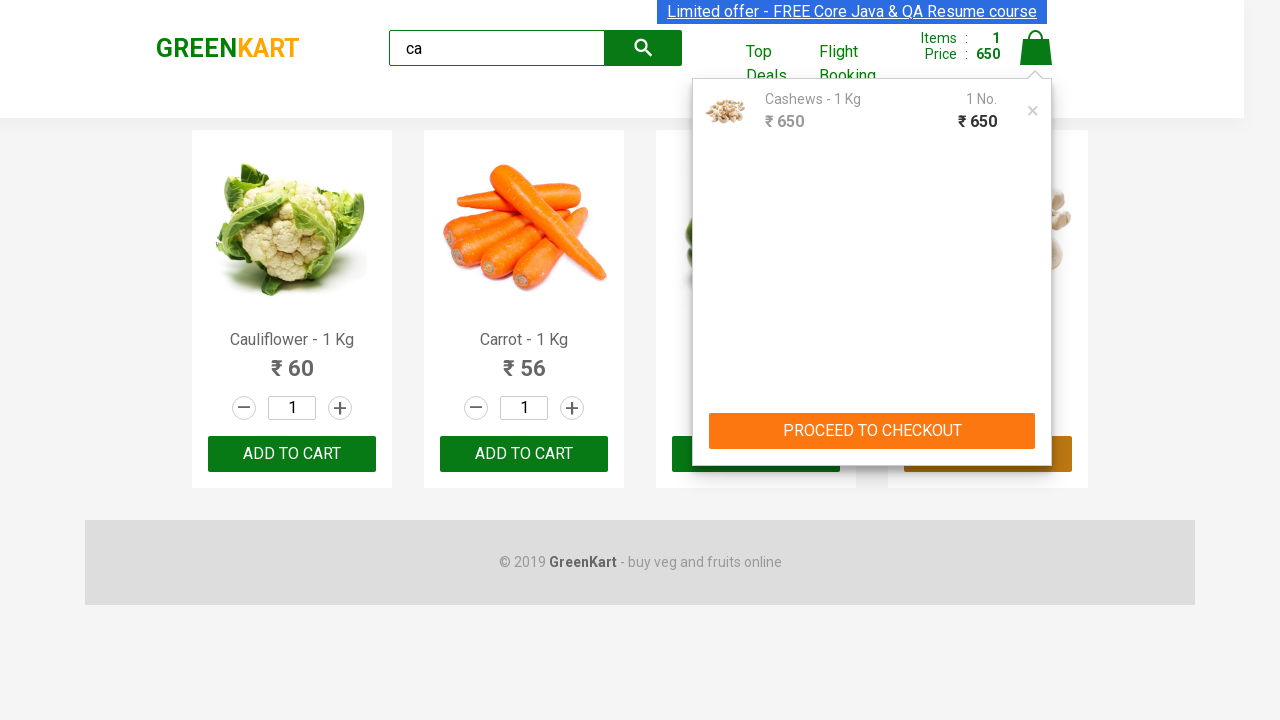

Navigated directly to cart page
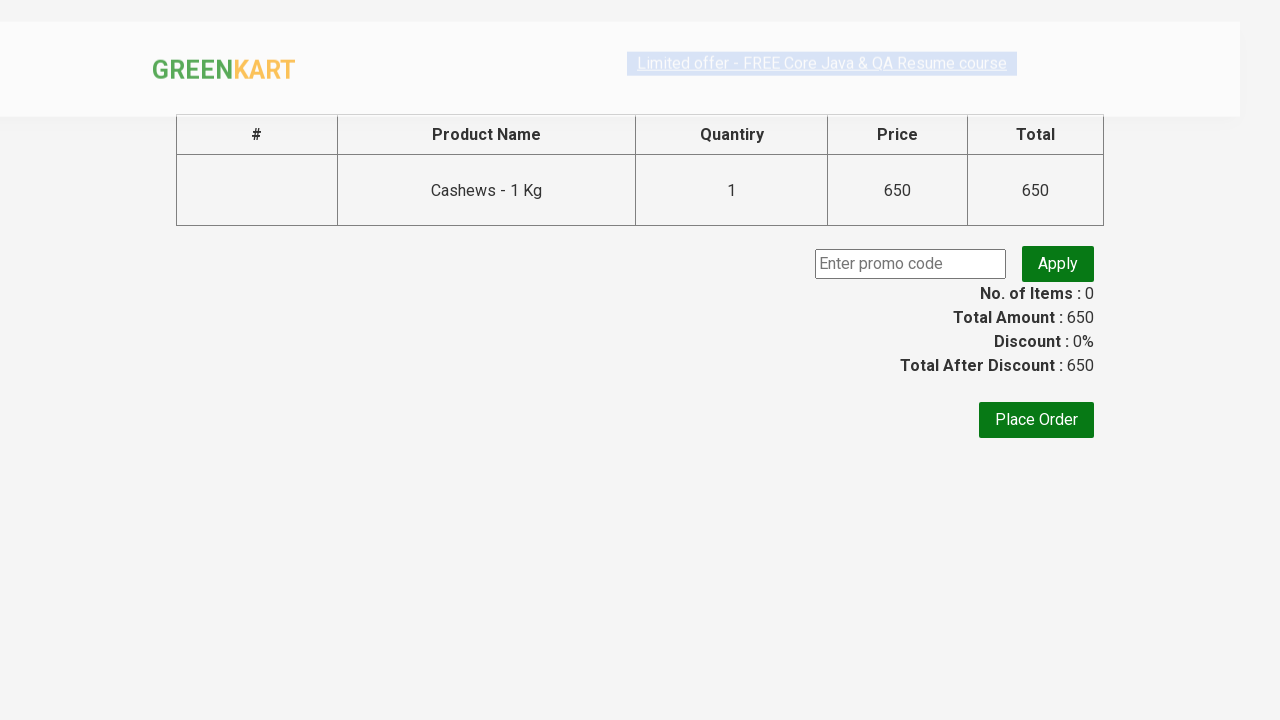

Clicked 'Place Order' button to proceed with checkout at (1036, 420) on text=Place Order
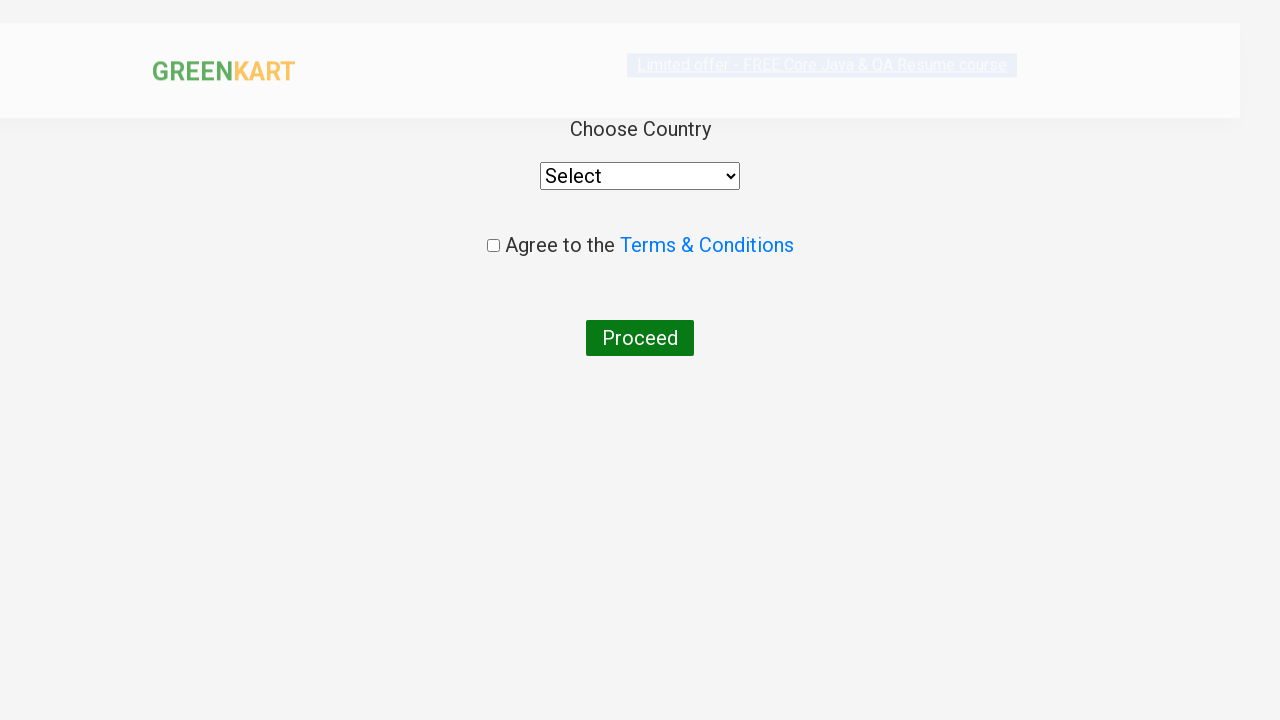

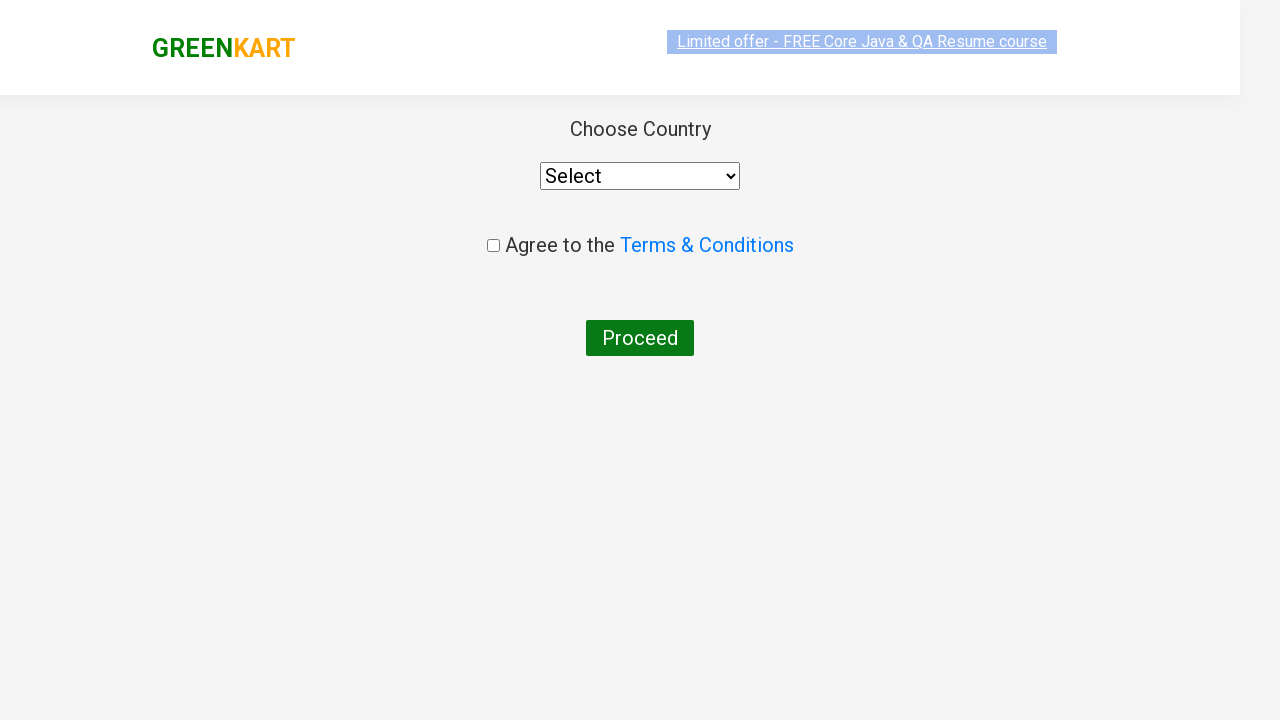